Opens the HDFC bank website and waits for the page to load completely.

Starting URL: https://www.hdfc.com

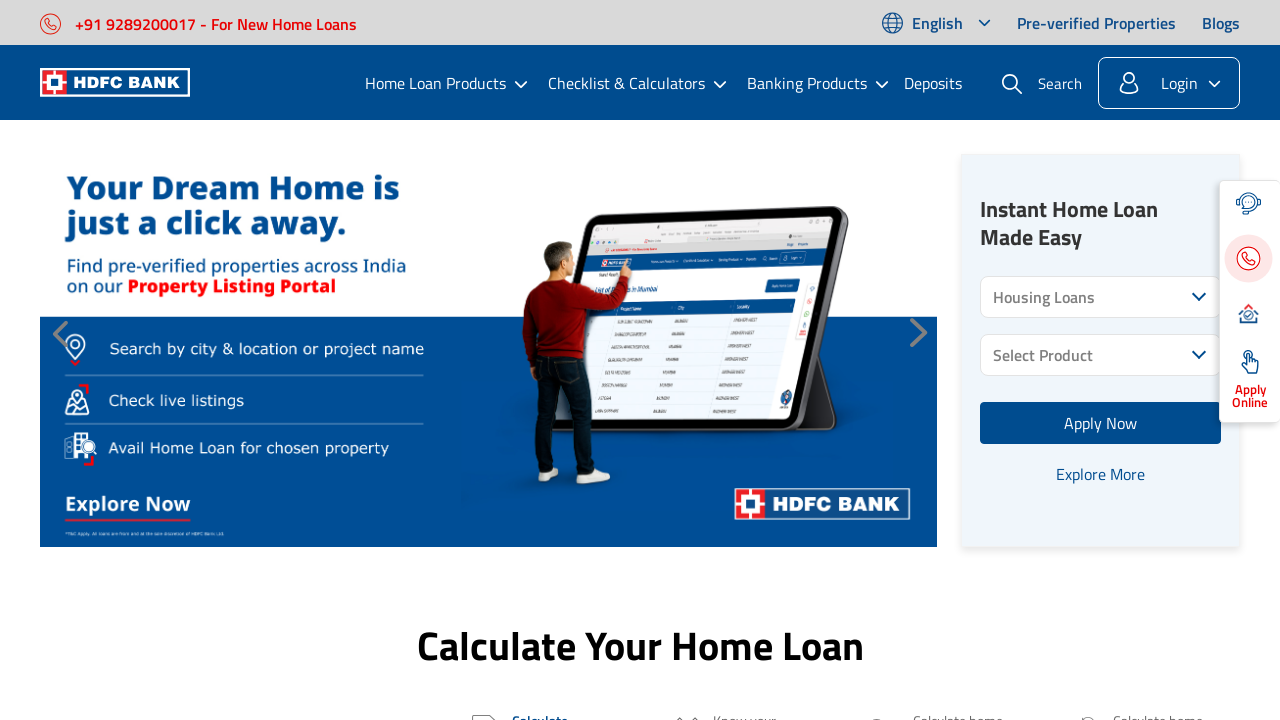

Waited for page to load completely with networkidle state
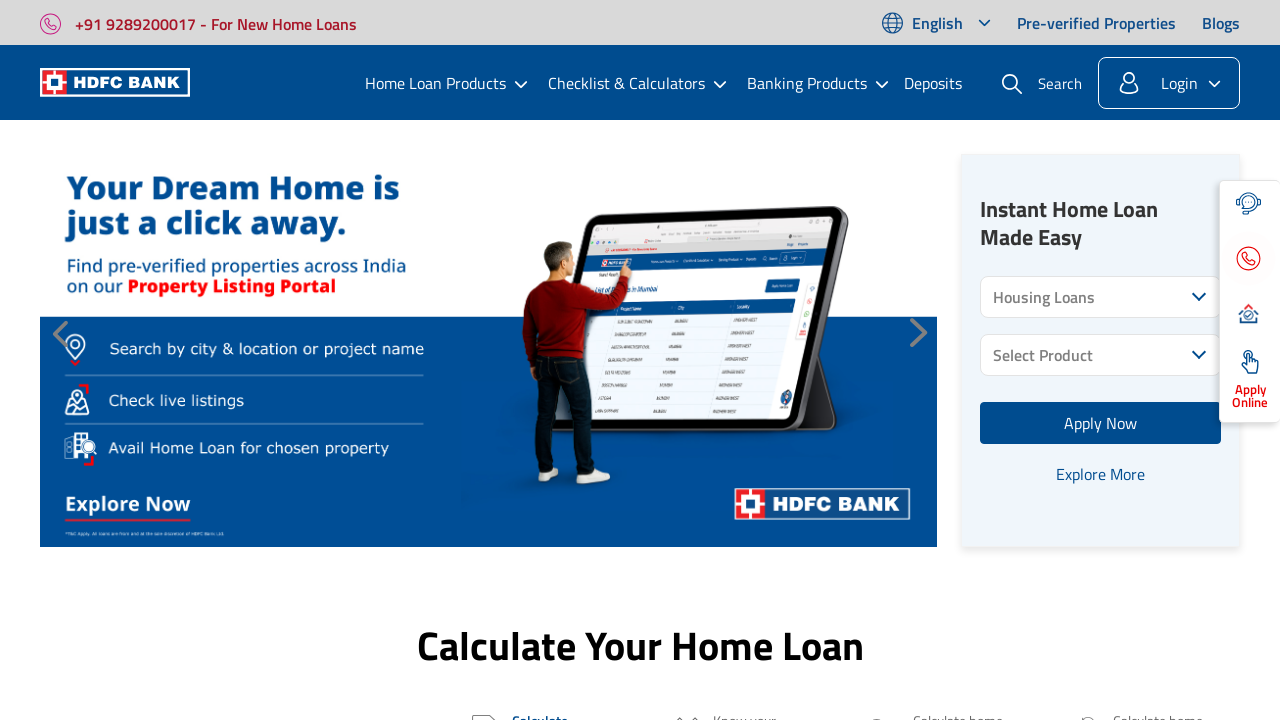

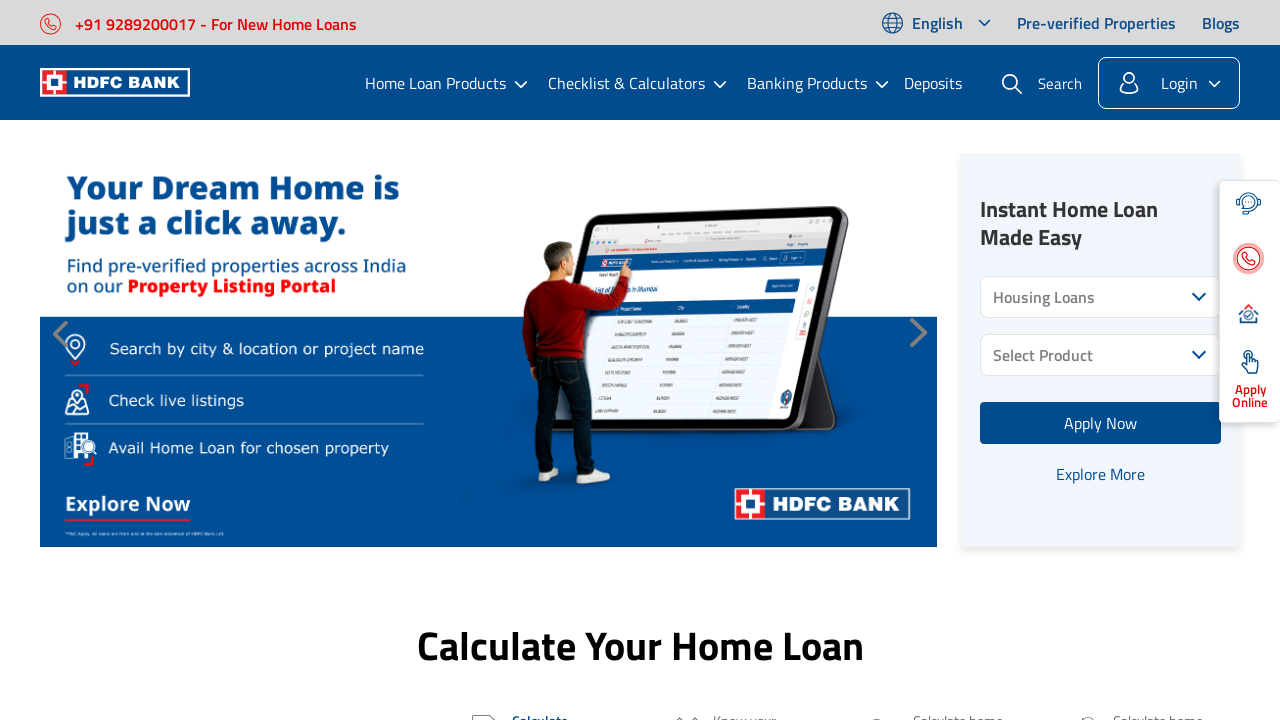